Tests JavaScript alert handling by triggering an alert, reading its message, accepting it, and verifying the success message

Starting URL: https://leafground.com/alert.xhtml

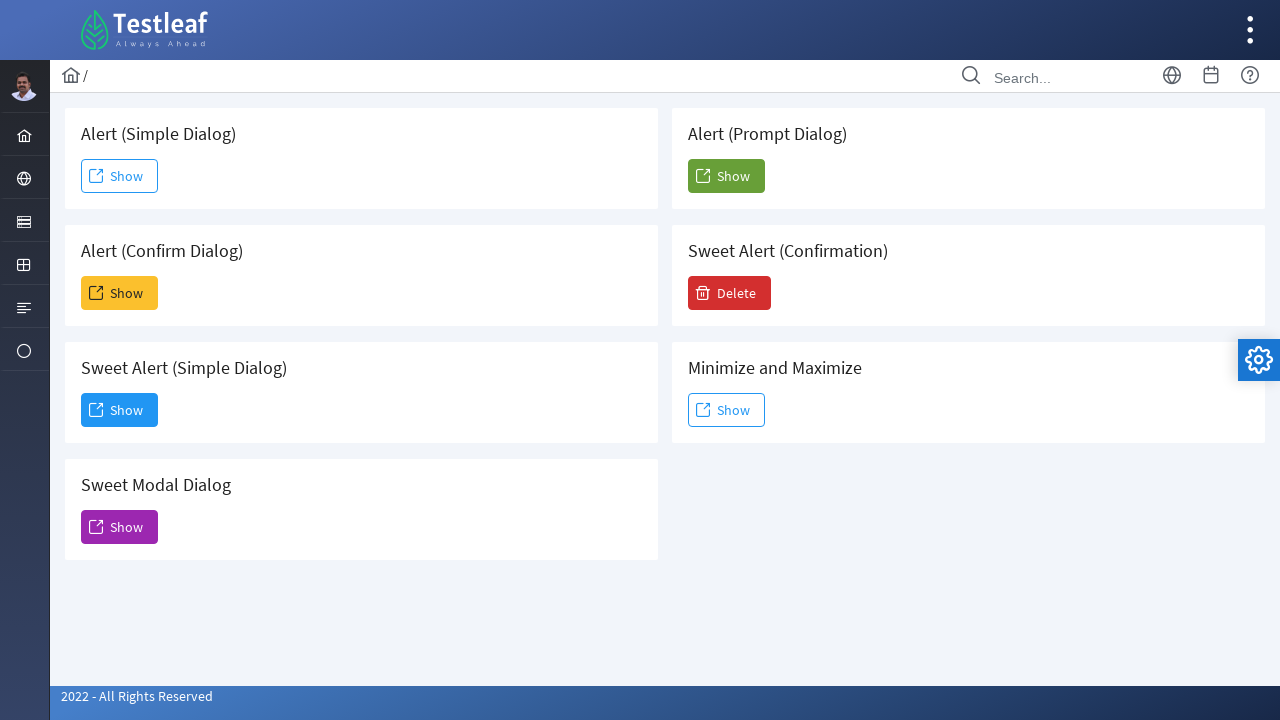

Clicked 'Show' button to trigger JavaScript alert at (120, 176) on xpath=//span[text()='Show']
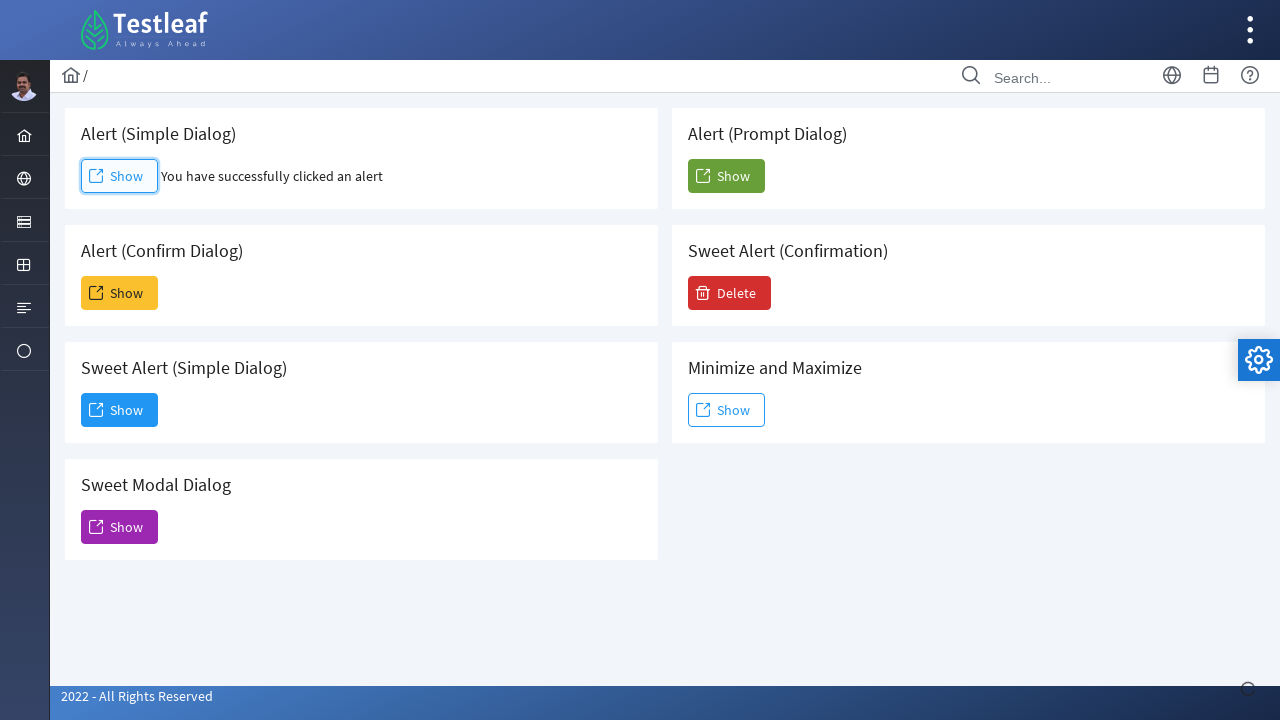

Set up dialog handler to accept alerts
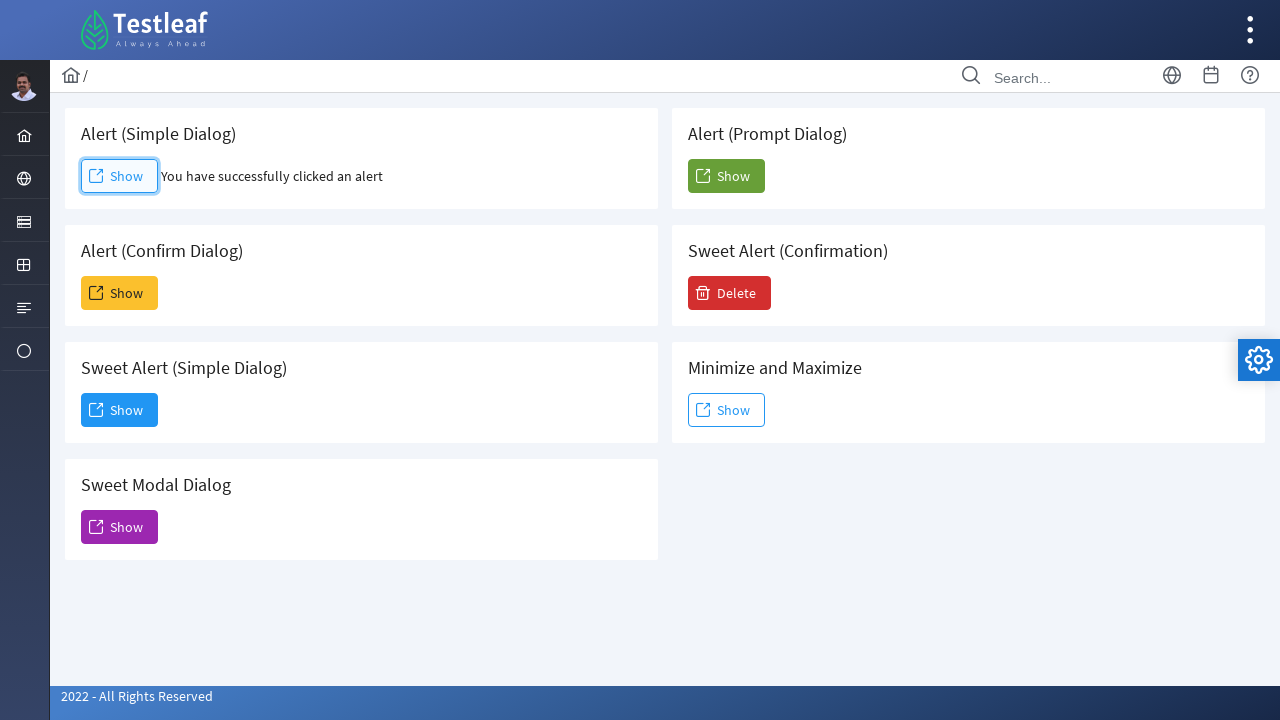

Waited for success message element to appear
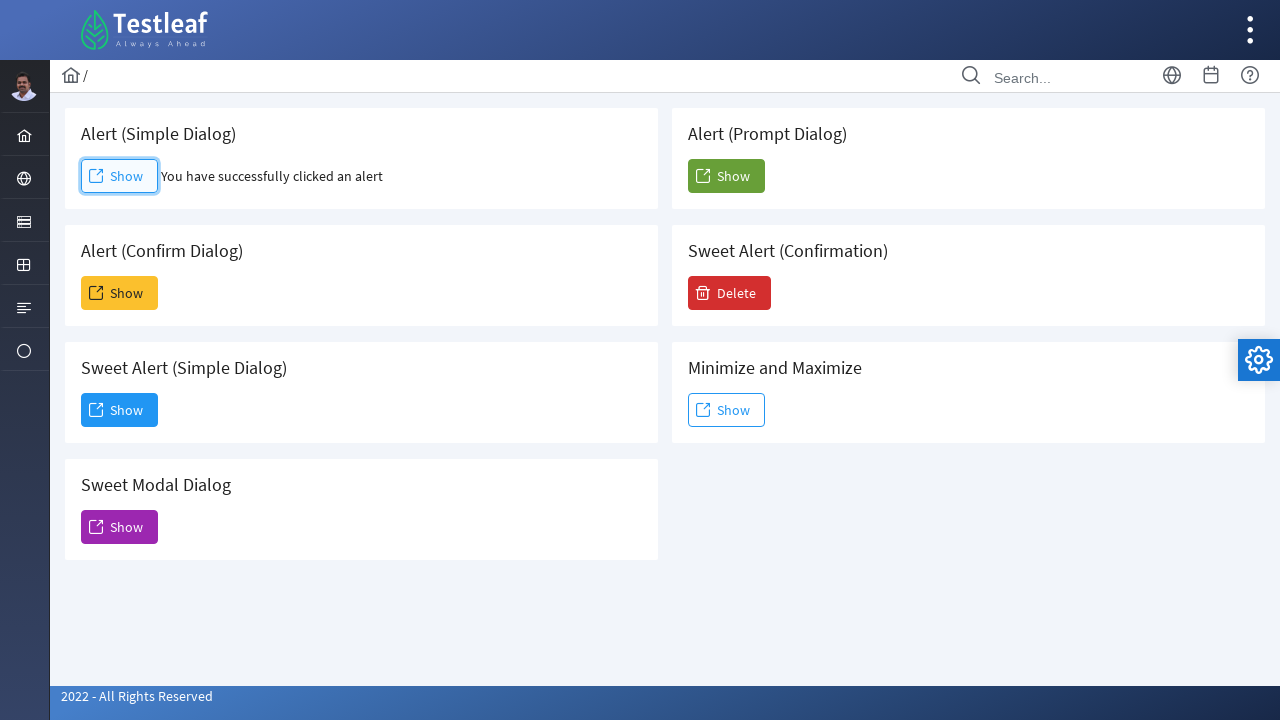

Verified success message contains 'success' text
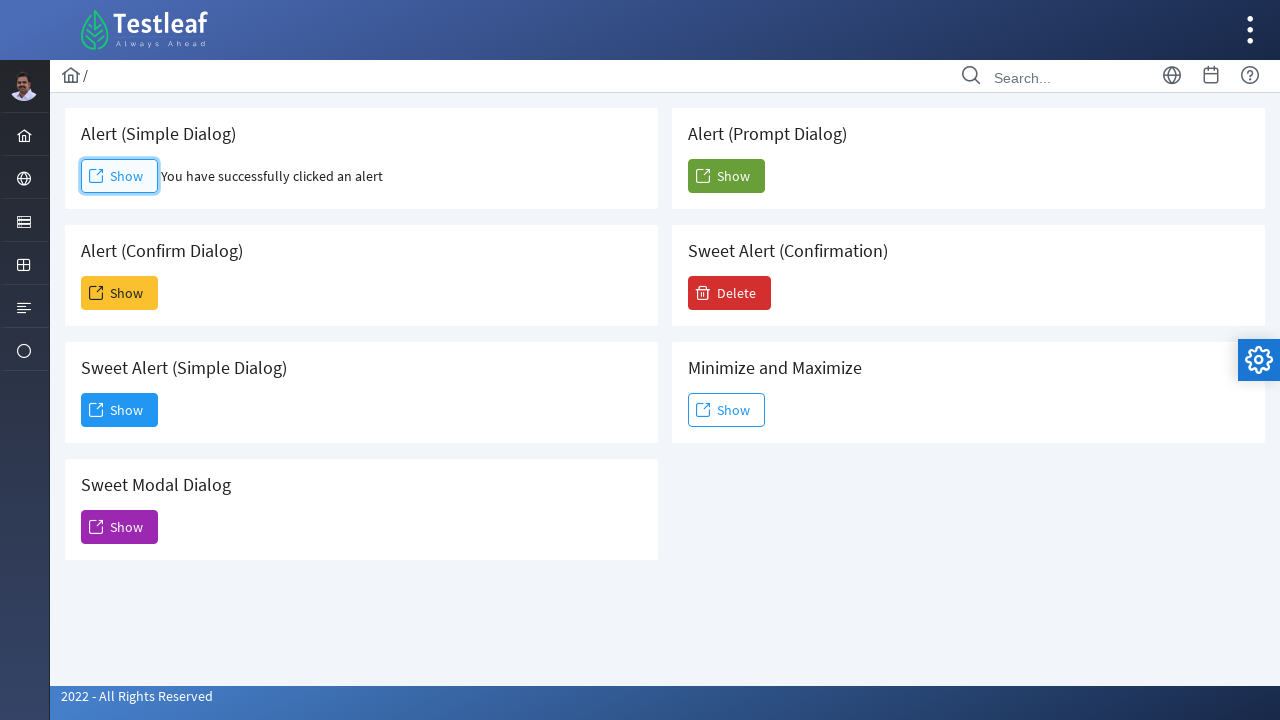

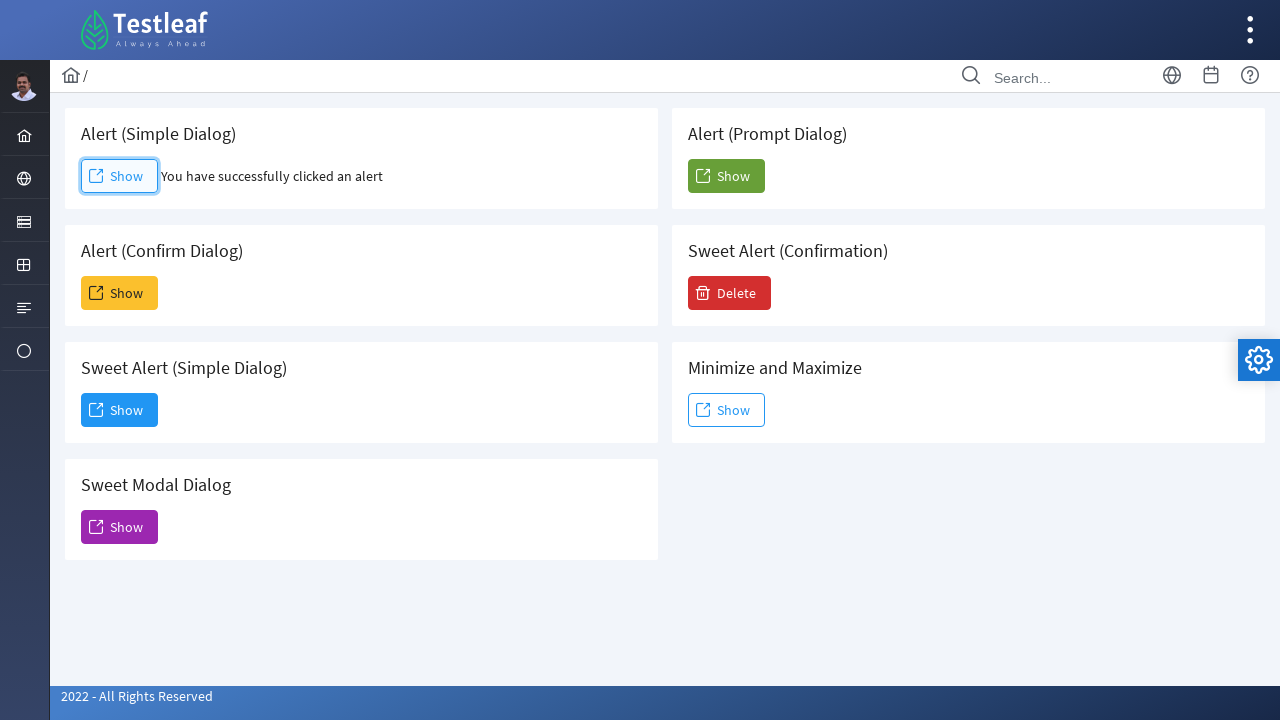